Navigates to the Jupiter Cloud testing website and clicks on the shopping/shop link to access the shopping section.

Starting URL: https://jupiter.cloud.planittesting.com/#/

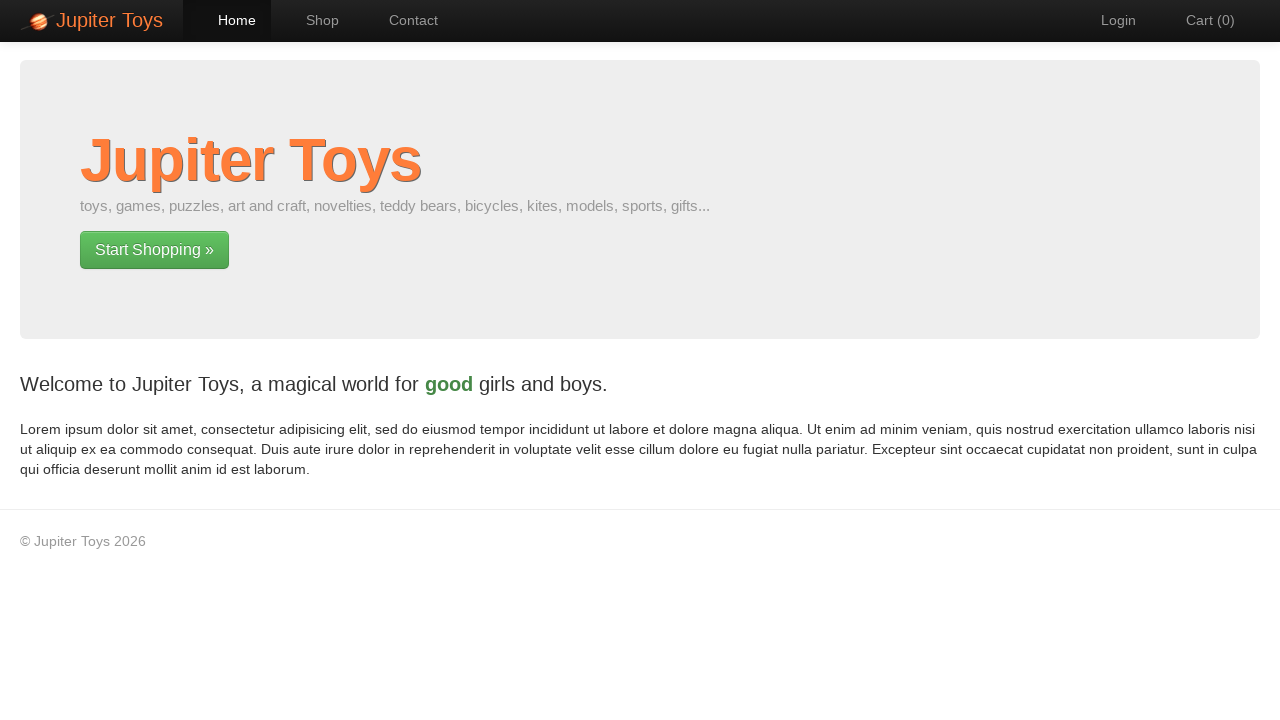

Clicked on the Shop link to navigate to shopping section at (312, 20) on a:has-text('Shop'), [href*='shop'], :text('Shop')
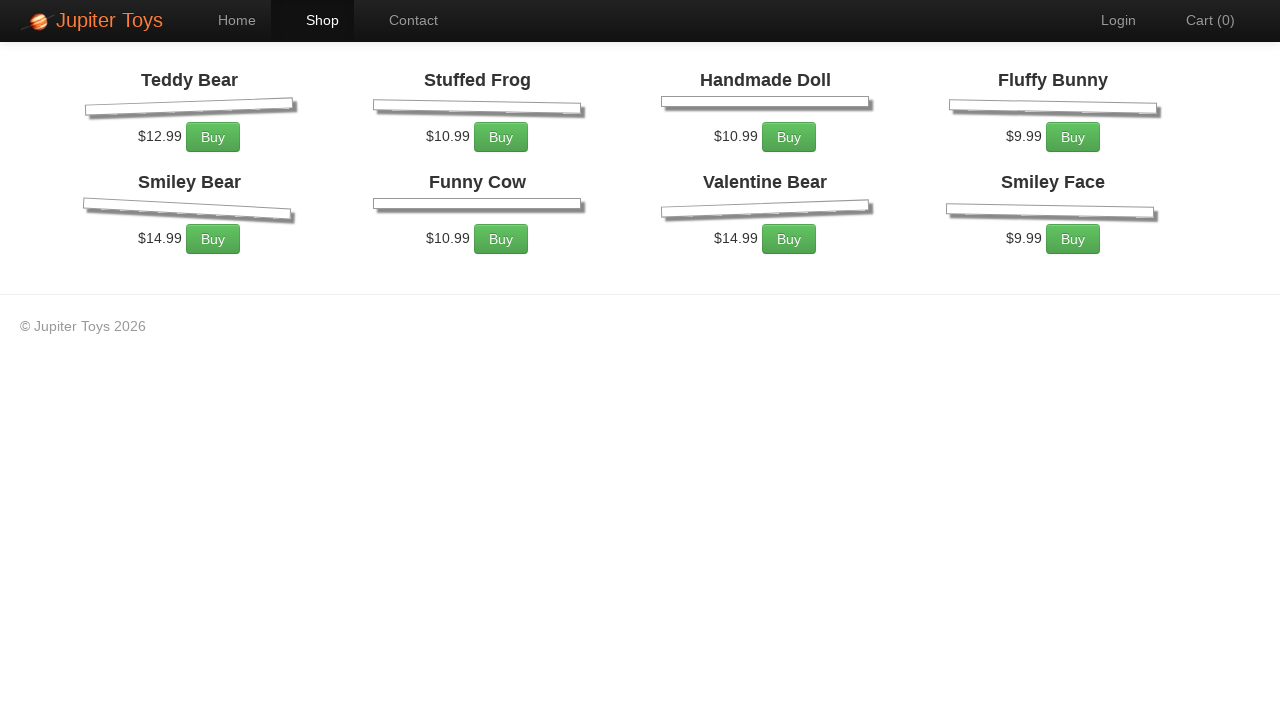

Shop page loaded successfully
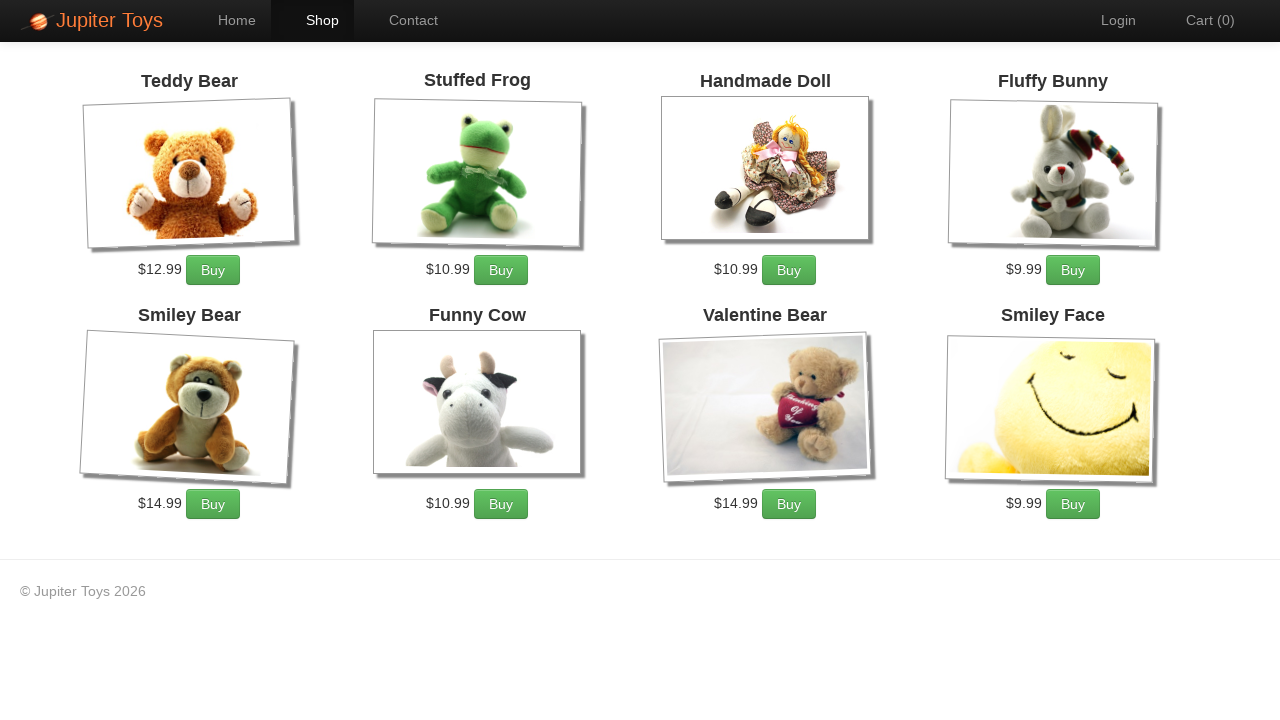

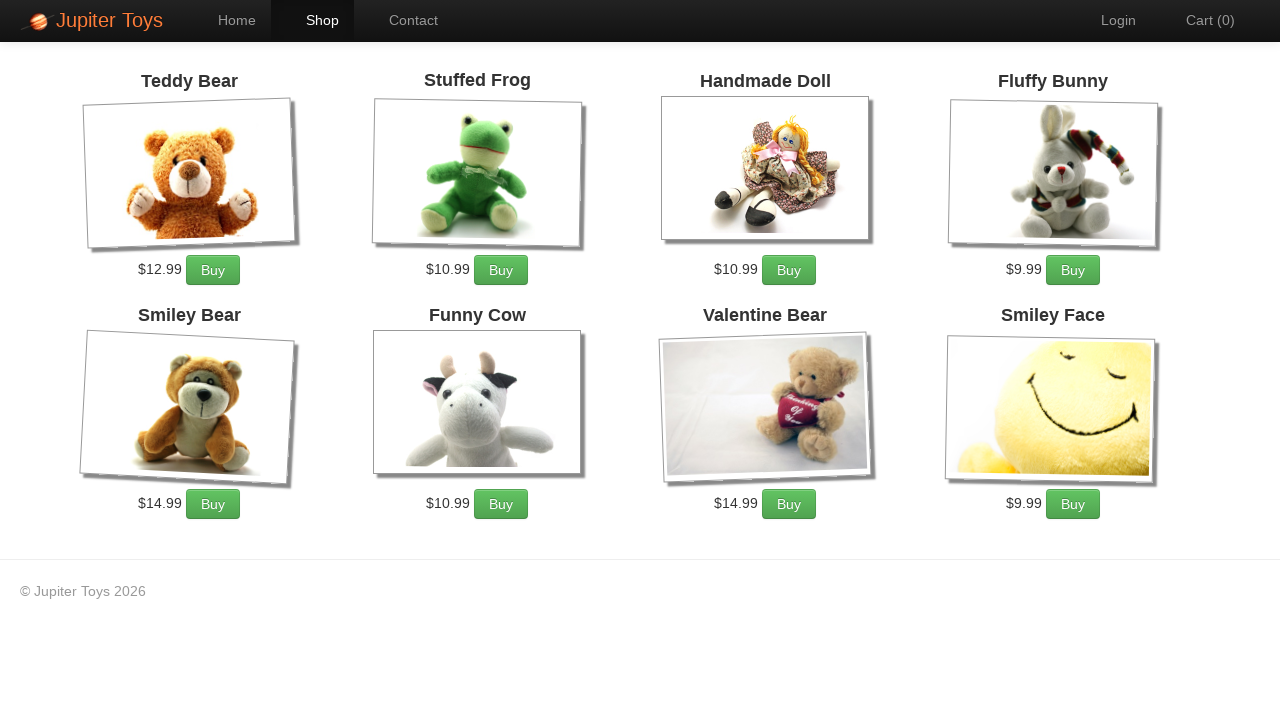